Tests browser tab switching functionality by opening YouTube, creating a new tab to navigate to TutorialsPoint, and then switching between the parent and child tabs.

Starting URL: https://www.youtube.com/

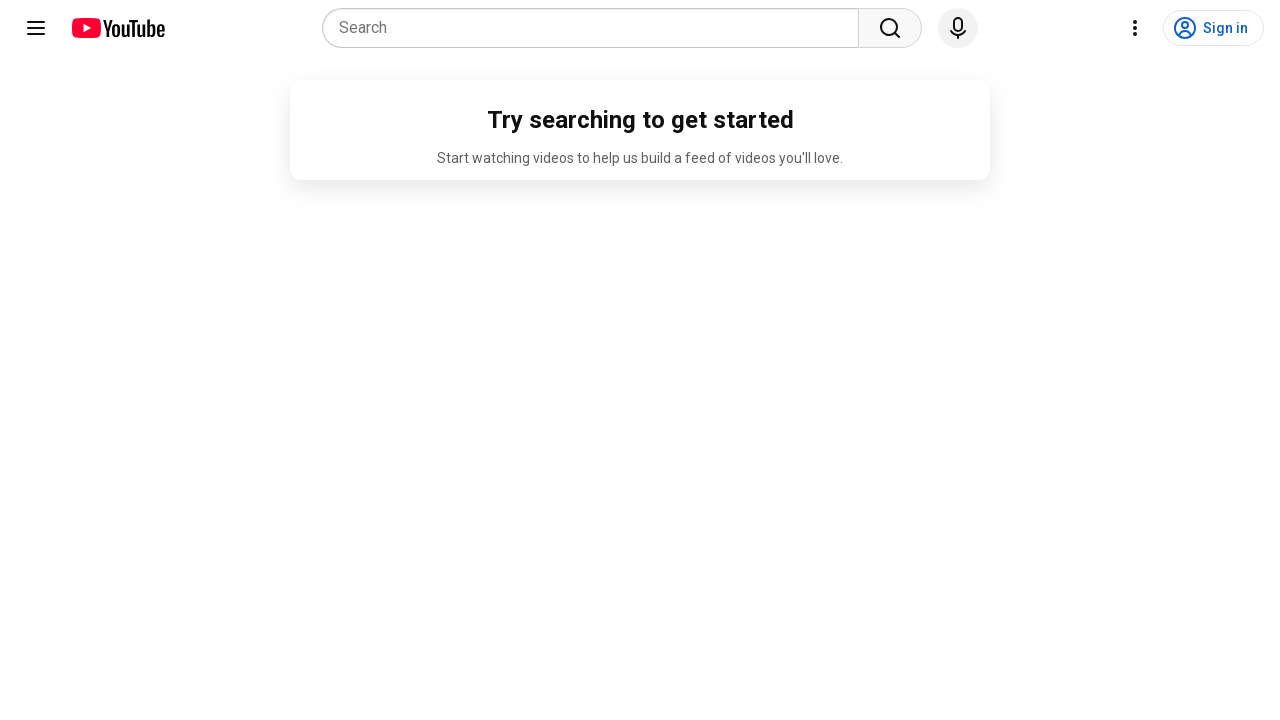

YouTube page loaded (domcontentloaded)
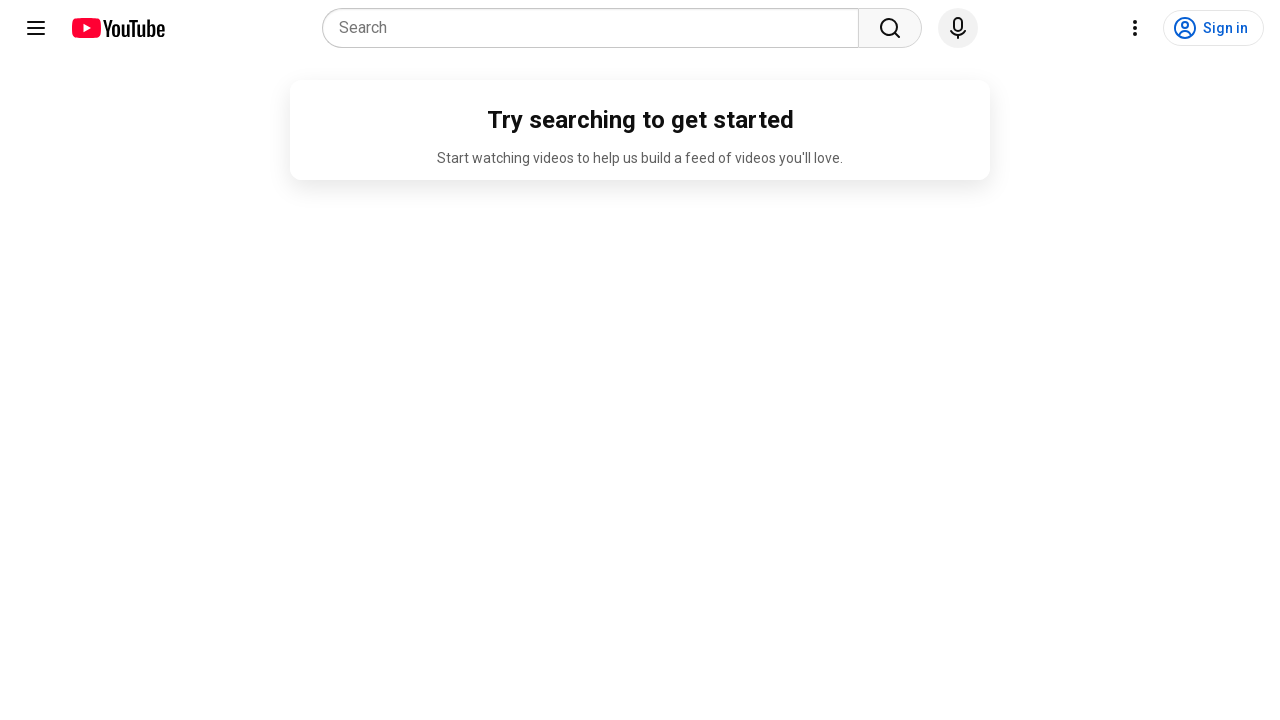

Created new tab for TutorialsPoint
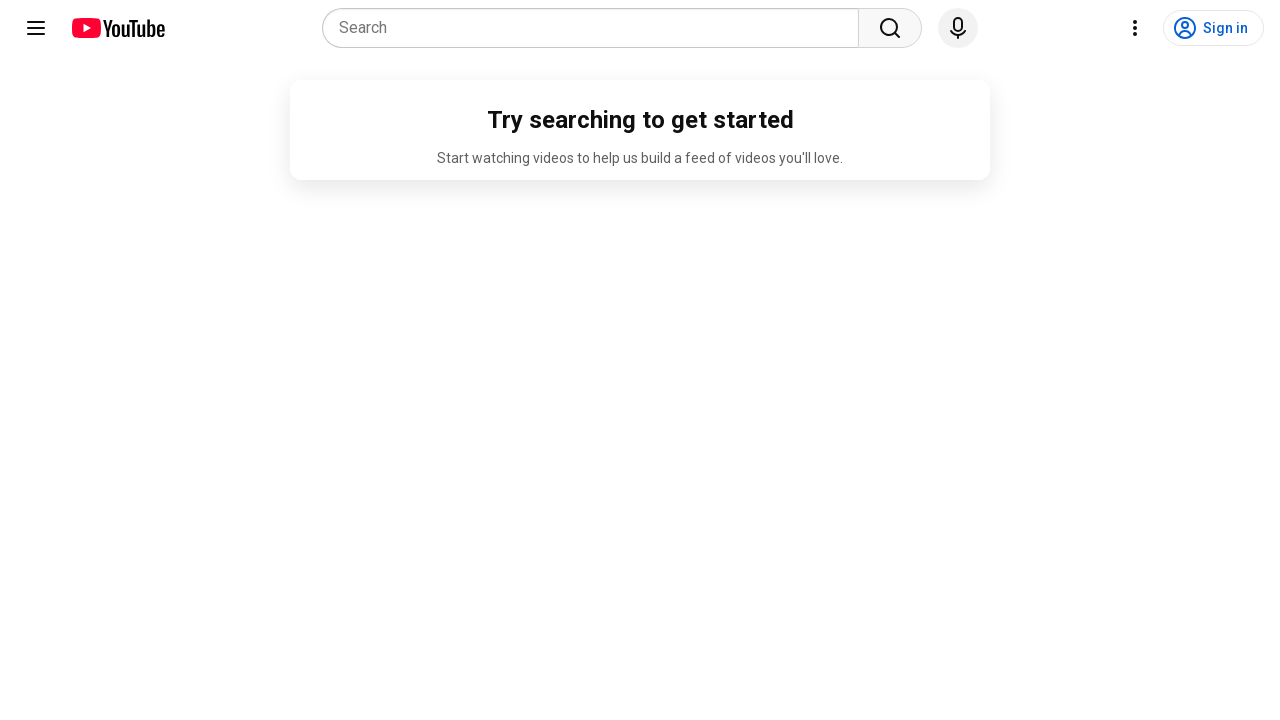

Navigated to TutorialsPoint select menu practice page
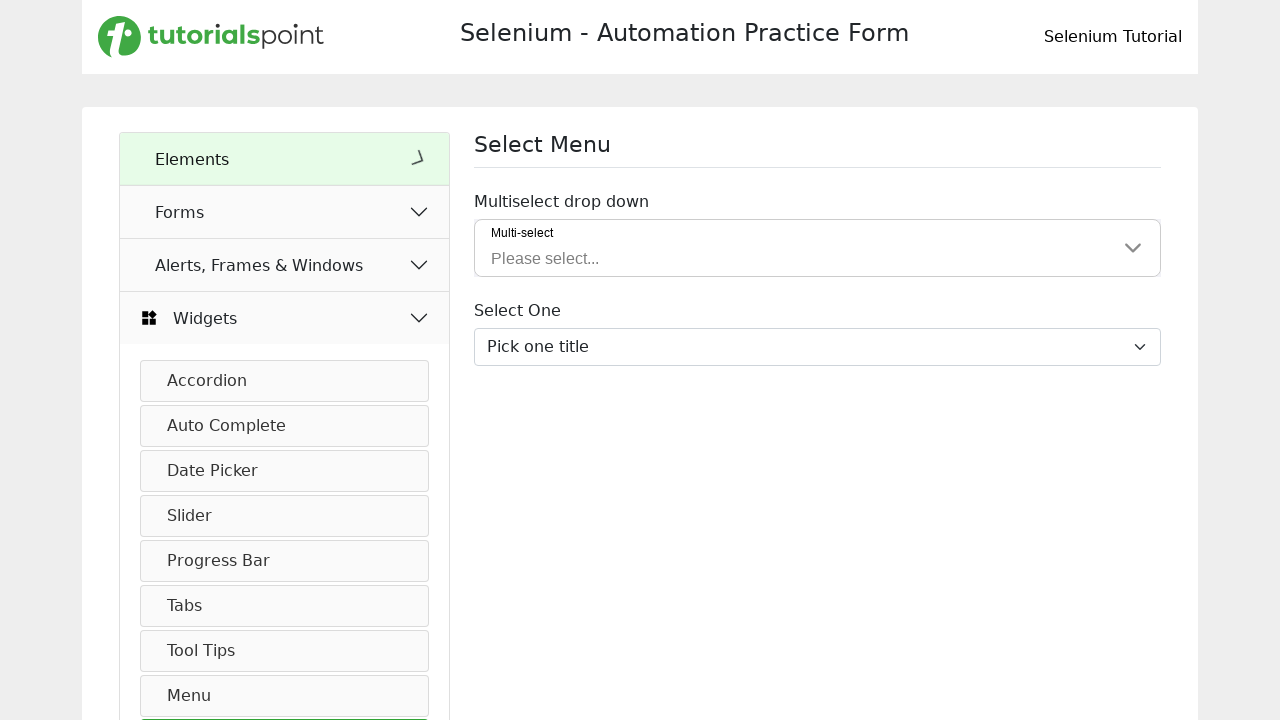

TutorialsPoint page loaded (domcontentloaded)
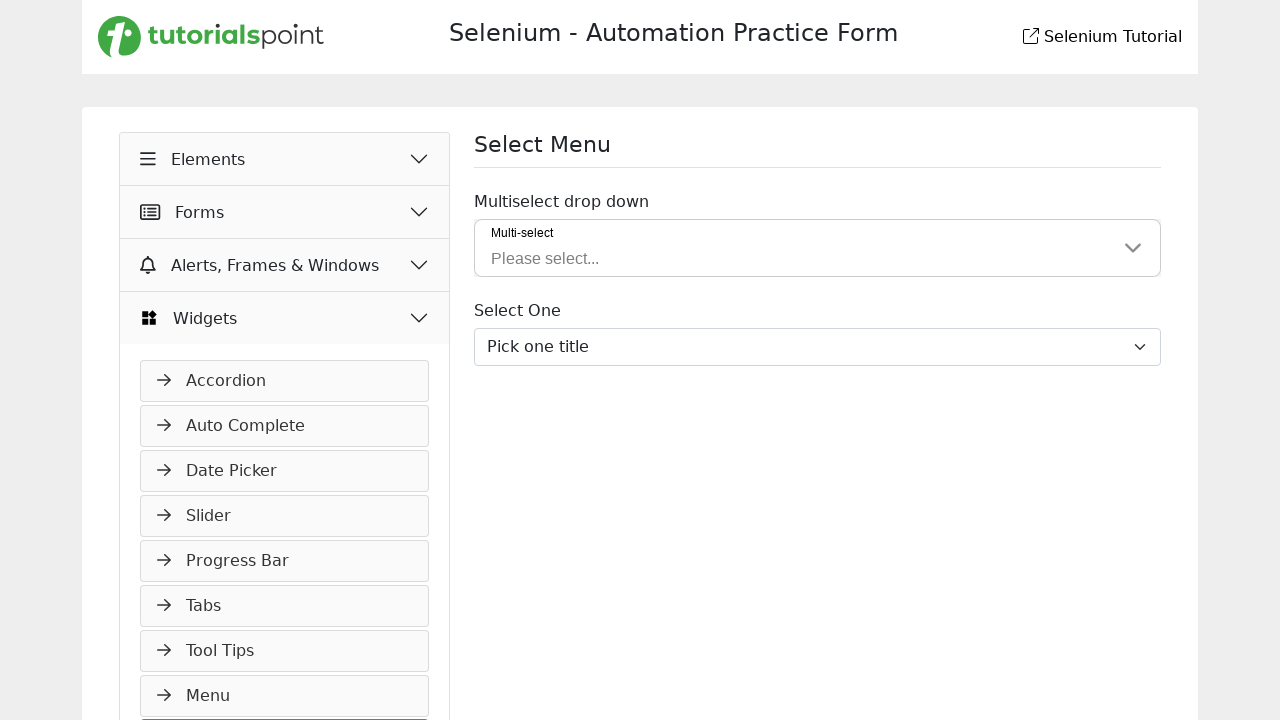

Switched back to YouTube tab (parent tab)
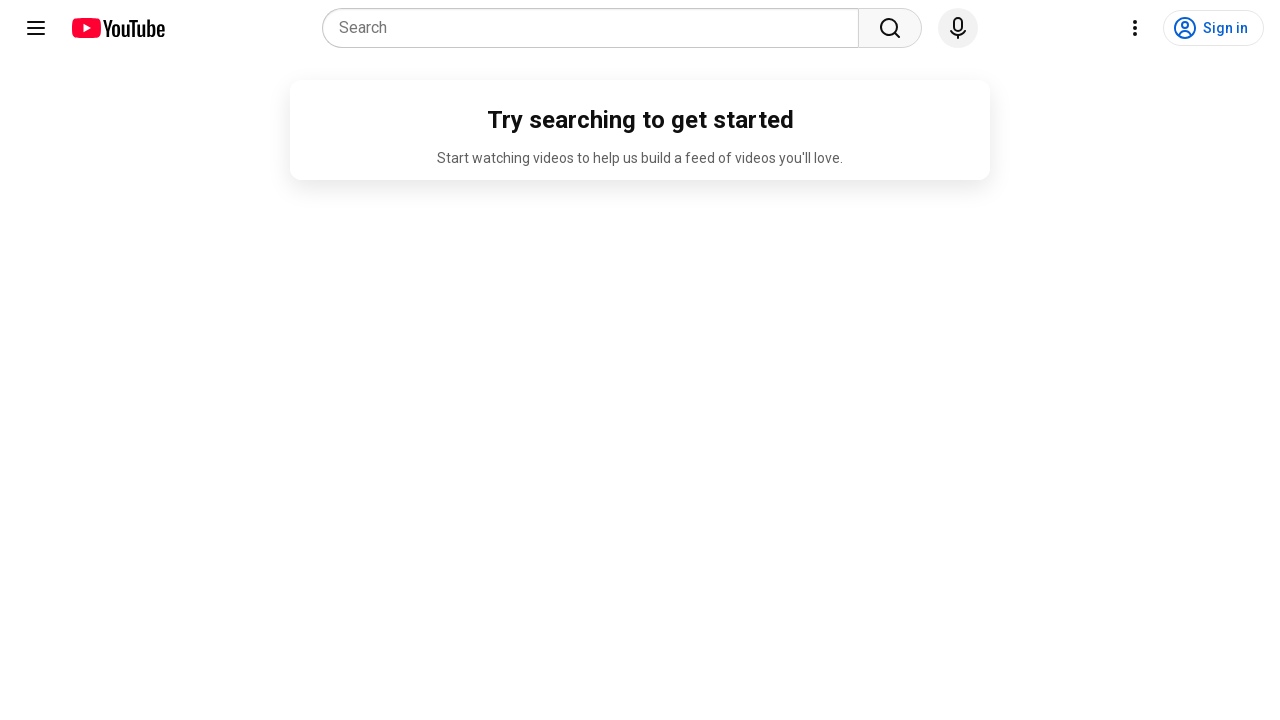

Switched to TutorialsPoint tab (child tab)
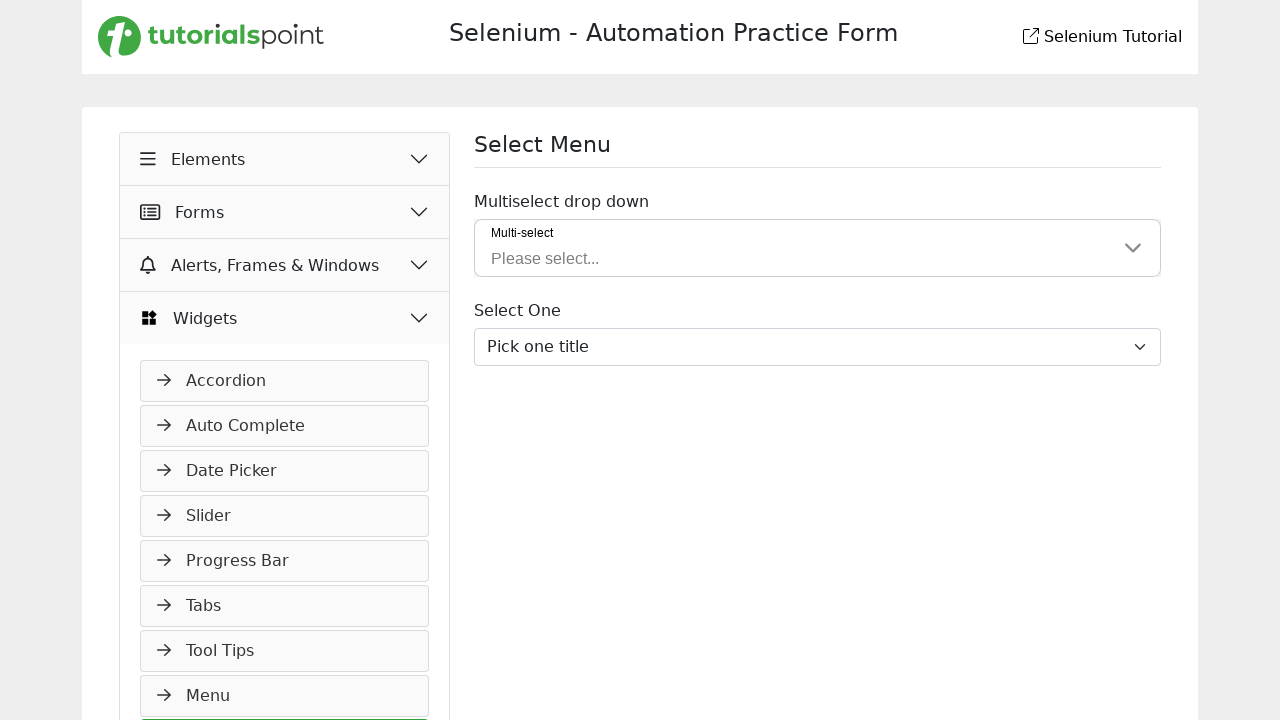

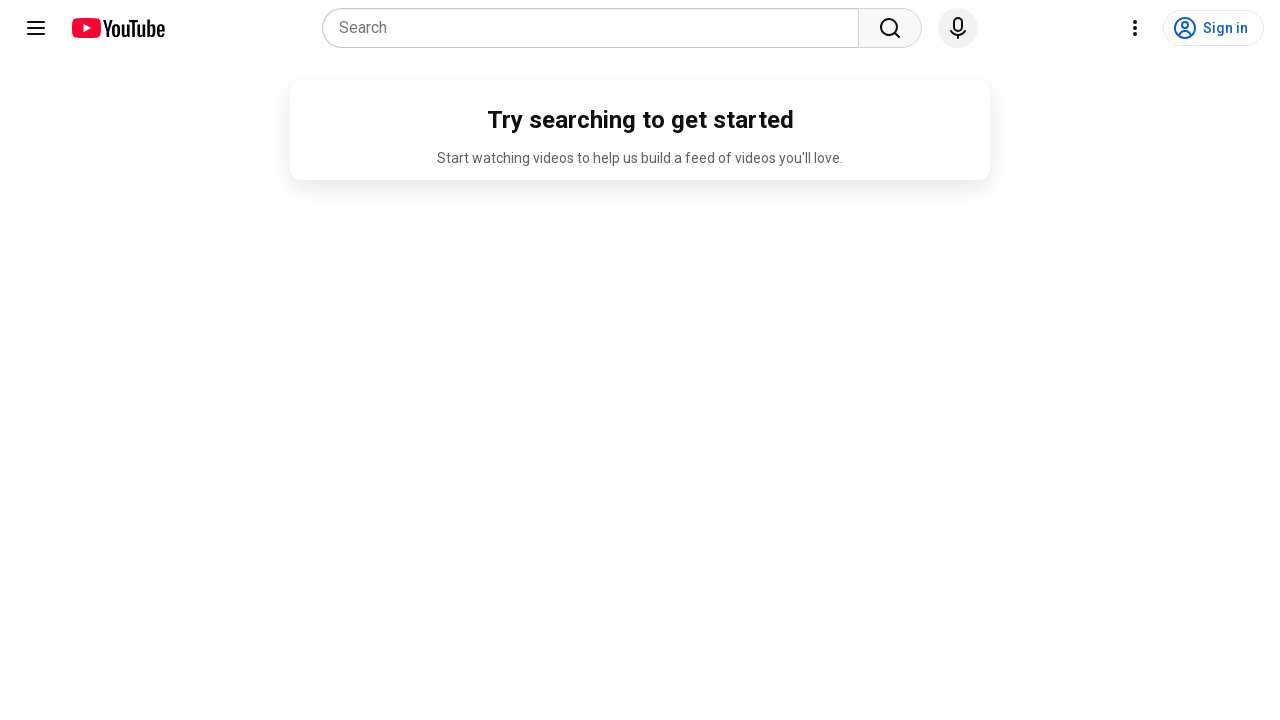